Tests clicking the JS Prompt button, entering text, and dismissing (canceling) the prompt

Starting URL: https://the-internet.herokuapp.com/javascript_alerts

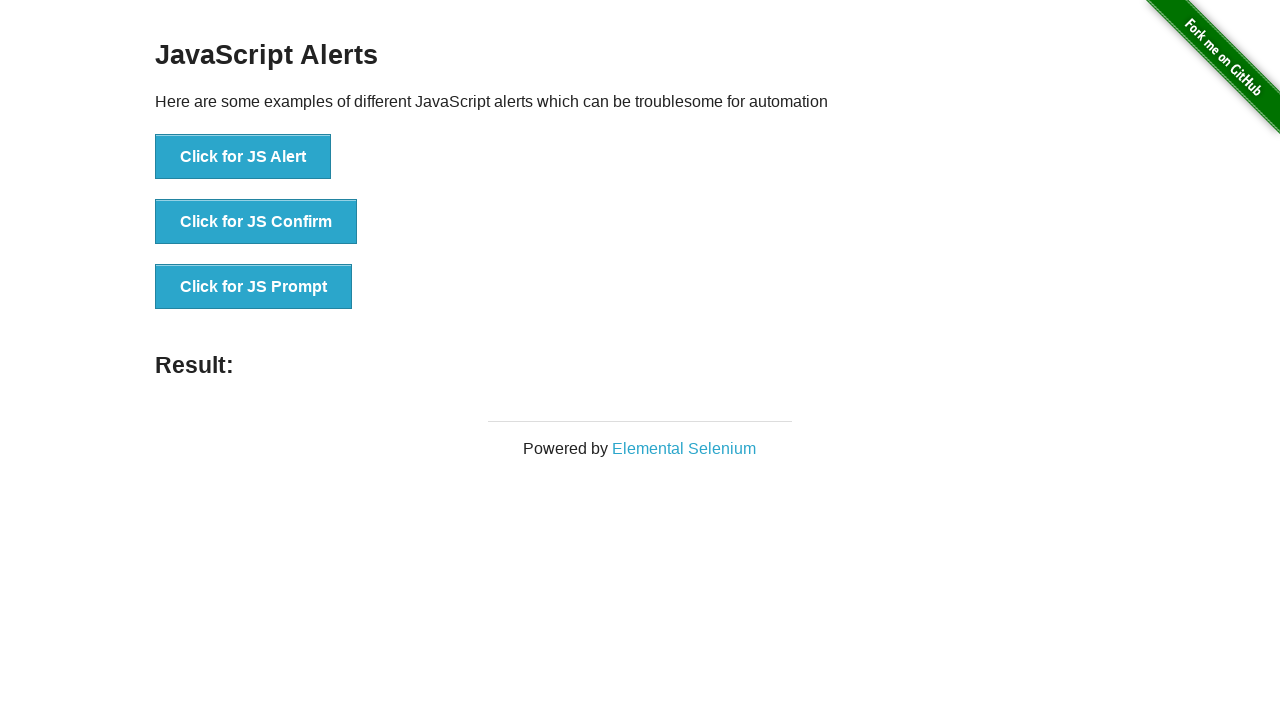

Set up dialog handler to dismiss prompts
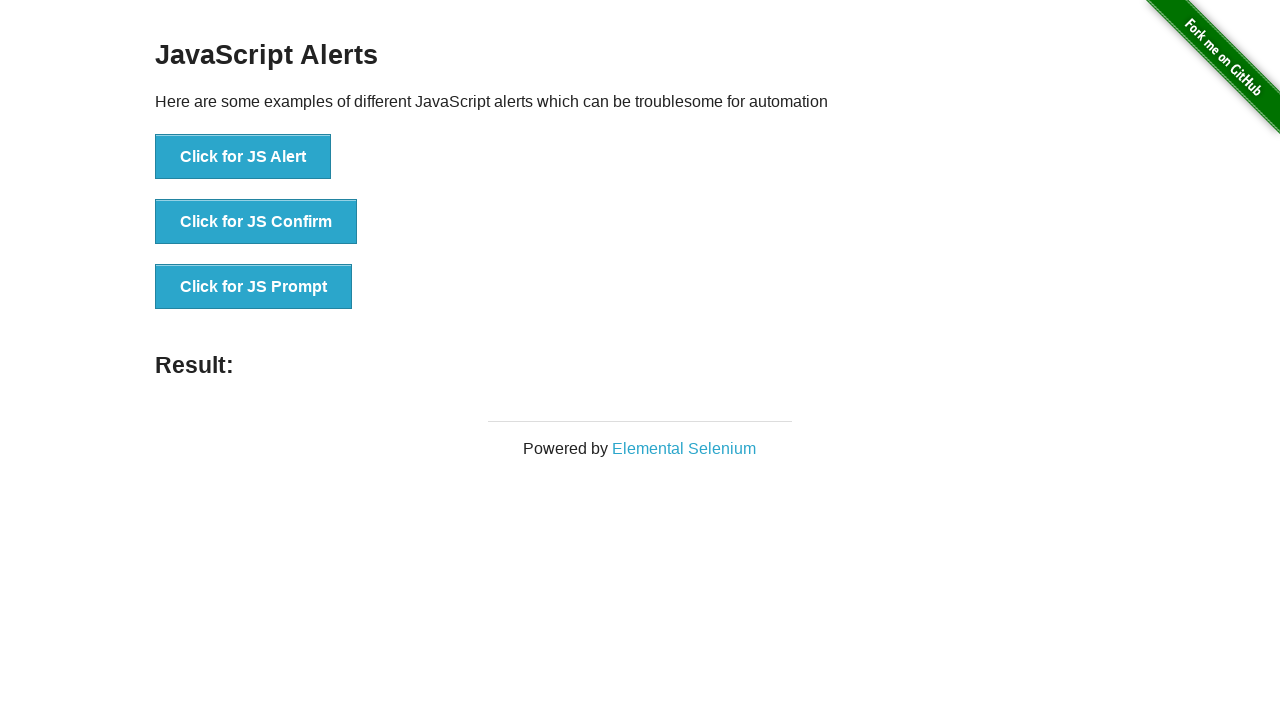

Clicked the JS Prompt button at (254, 287) on button:has-text('Click for JS Prompt')
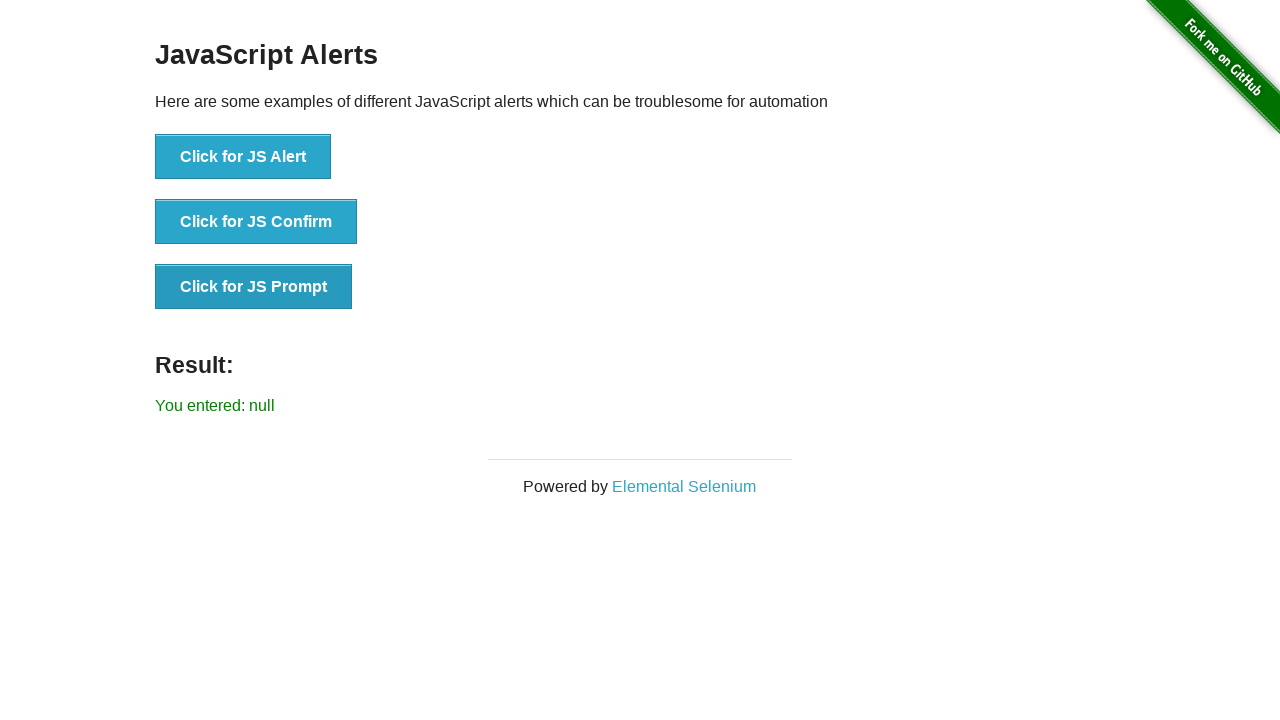

Result element loaded after dismissing prompt
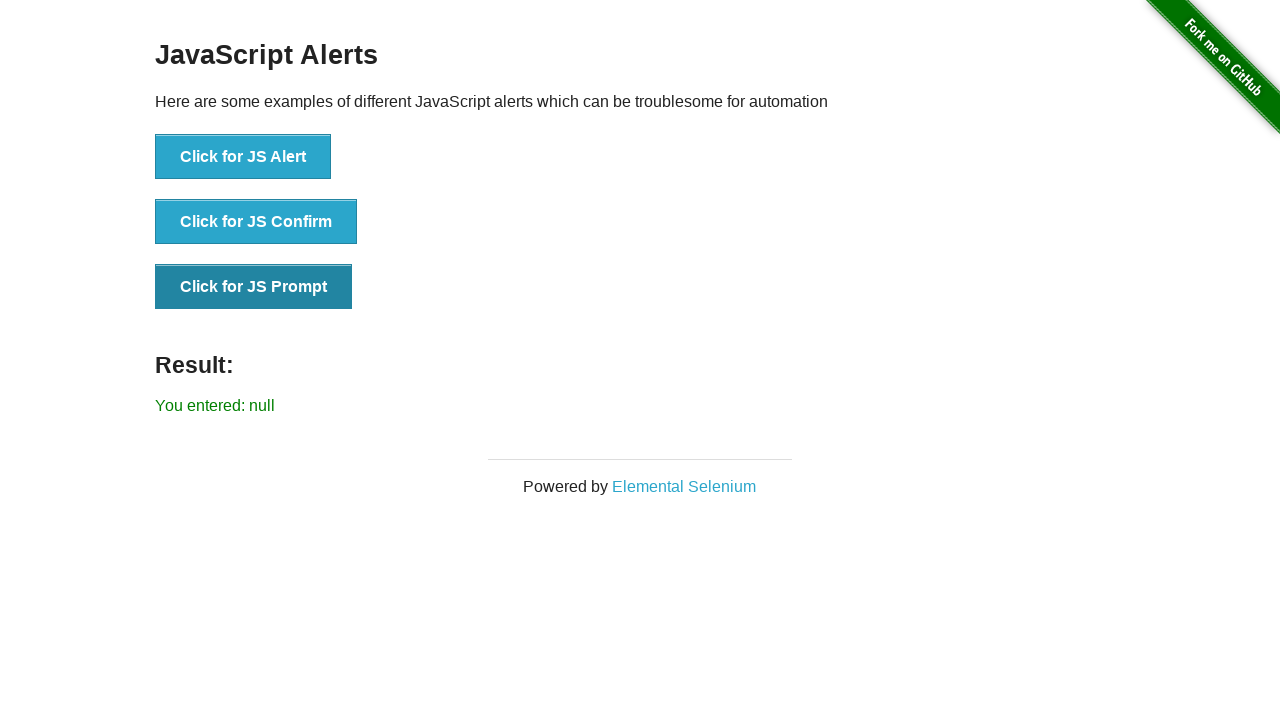

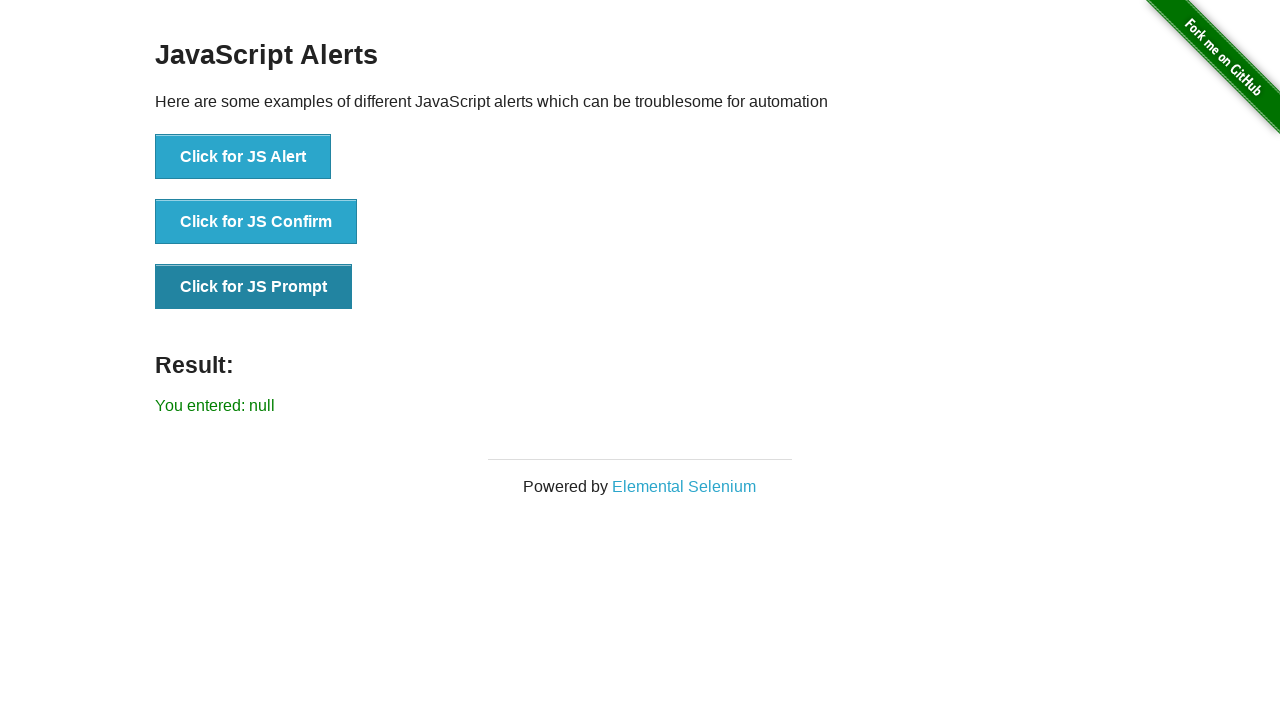